Tests context menu functionality by right-clicking on a designated area and handling the resulting alert

Starting URL: https://the-internet.herokuapp.com

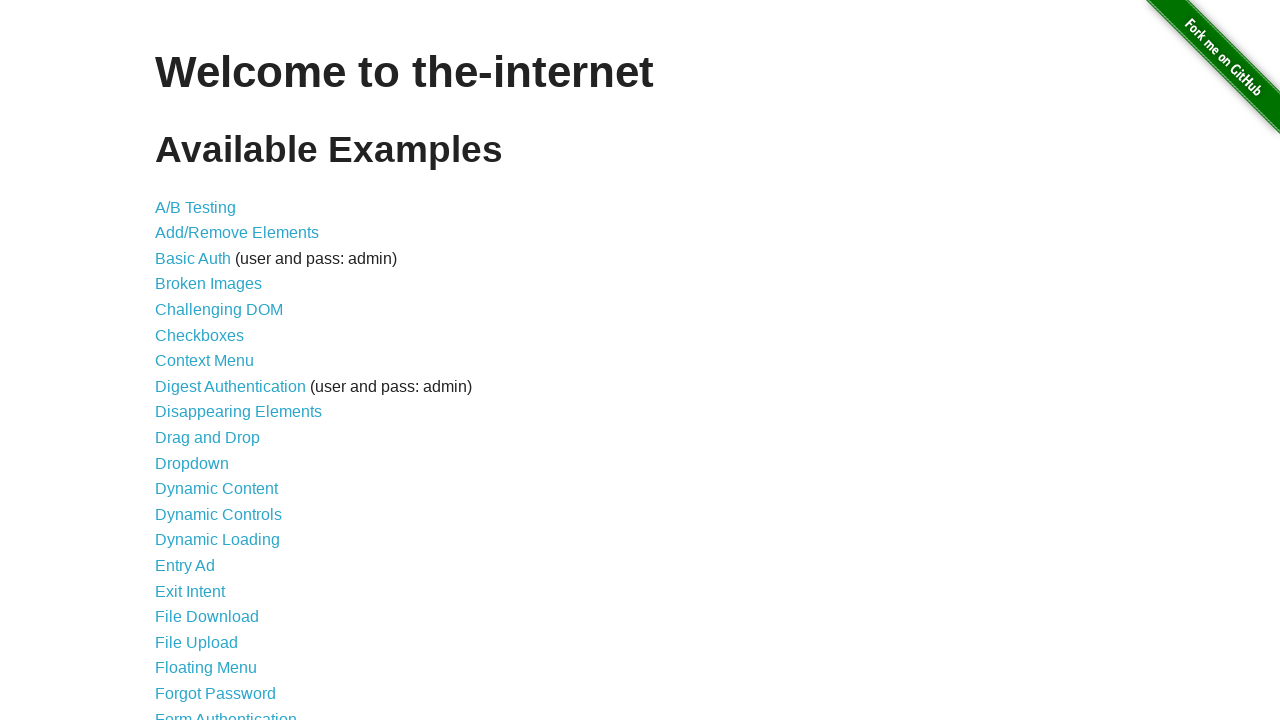

Clicked on 'Context Menu' link to navigate to context menu page at (204, 361) on text=Context Menu
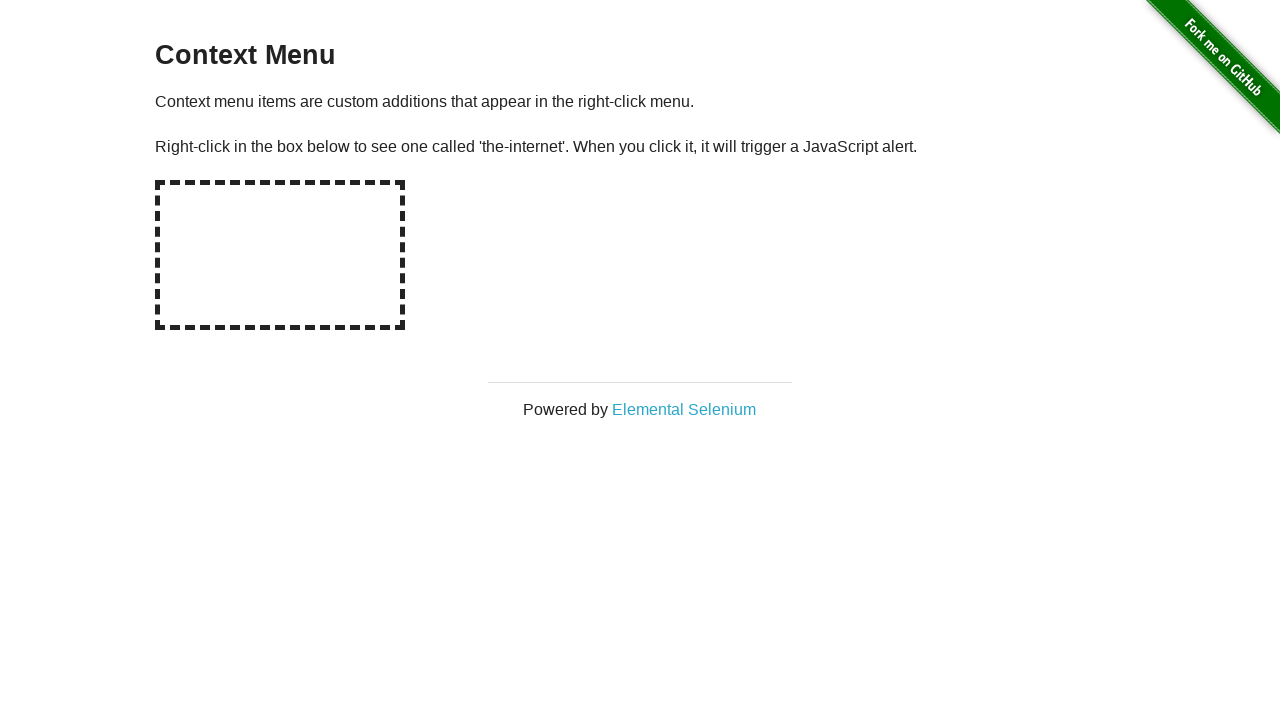

Right-clicked on the hot-spot area to trigger context menu at (280, 255) on #hot-spot
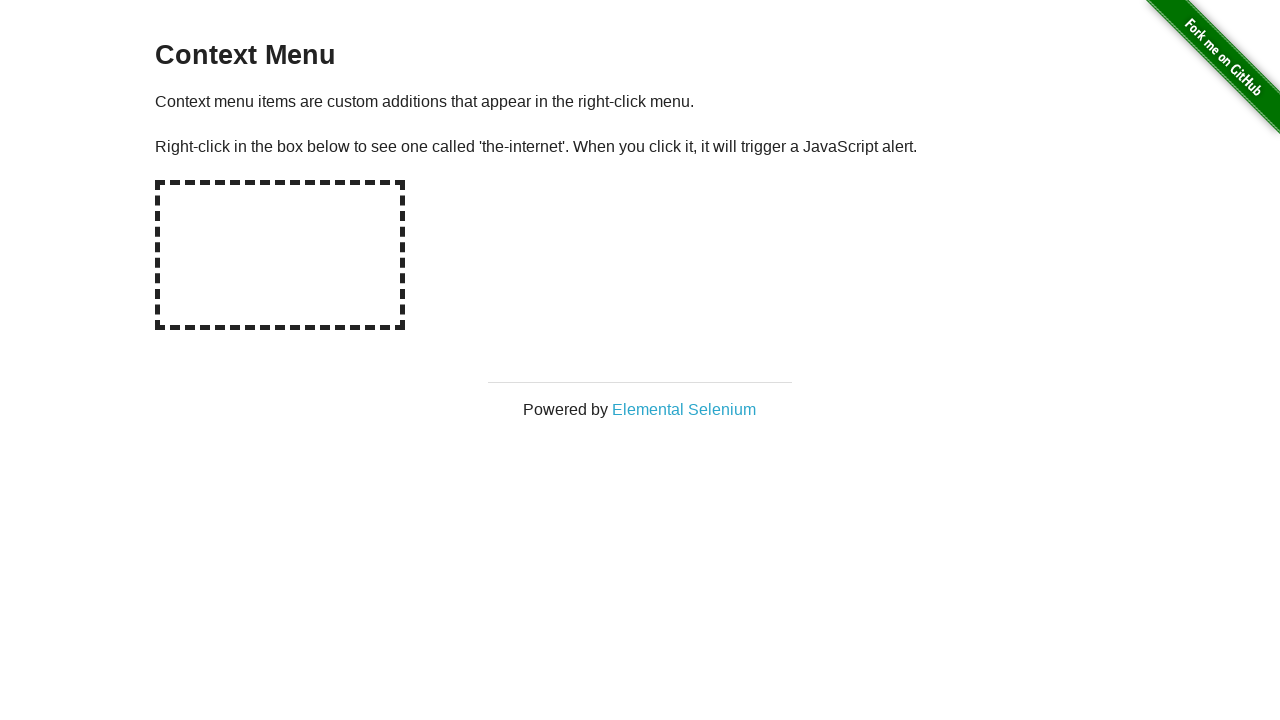

Set up dialog handler to accept alert when it appears
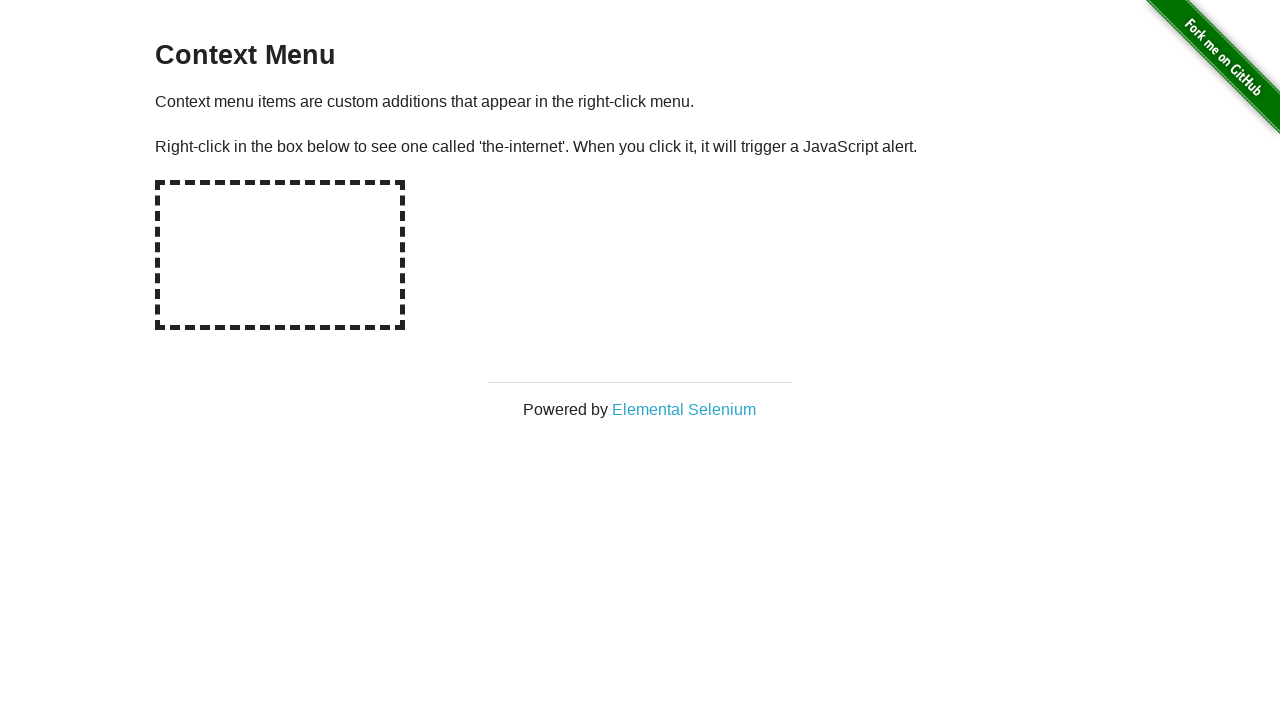

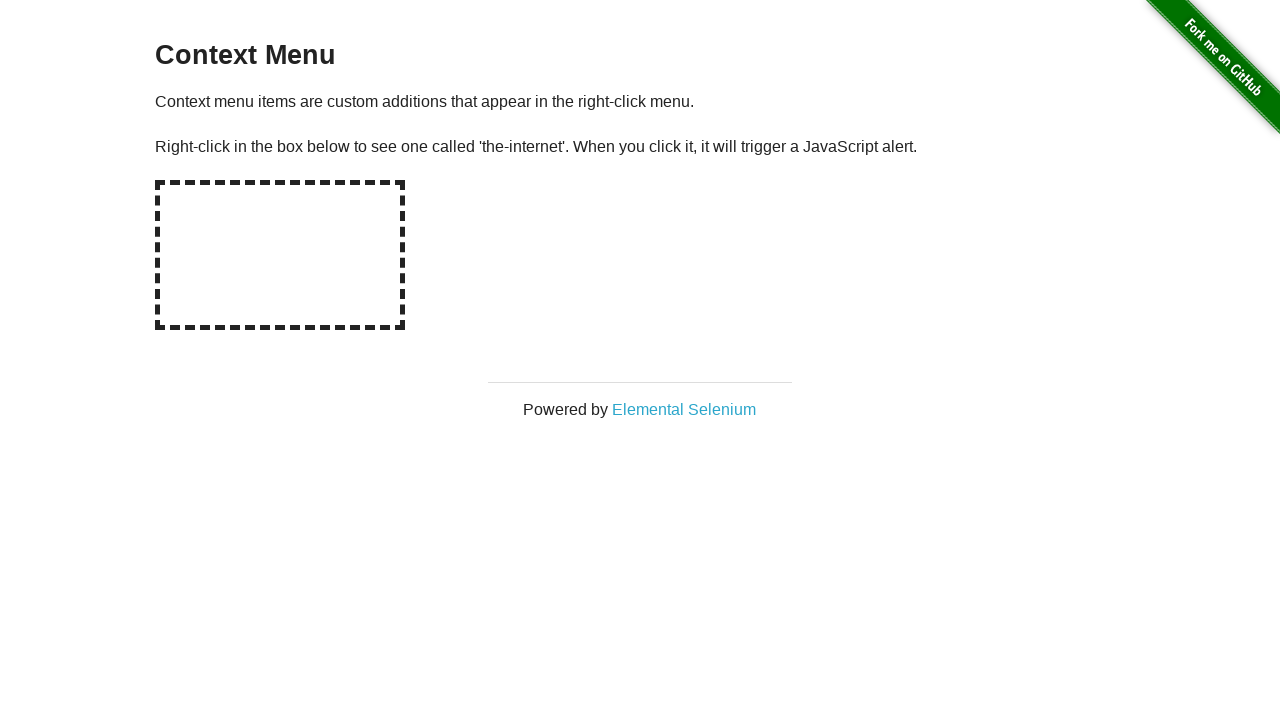